Tests sorting functionality in the catalog by selecting different sorting options from dropdown menu

Starting URL: http://intershop5.skillbox.ru/

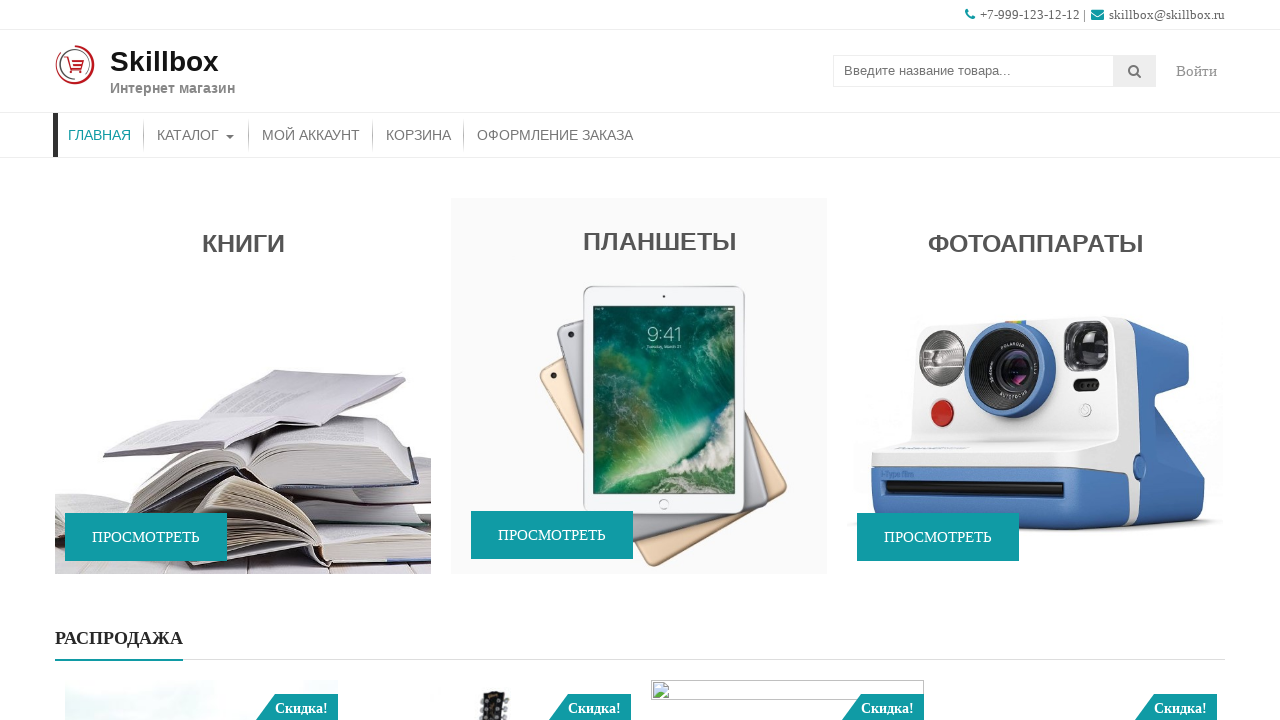

Clicked on catalog menu item to navigate to catalog at (196, 135) on #menu-item-46
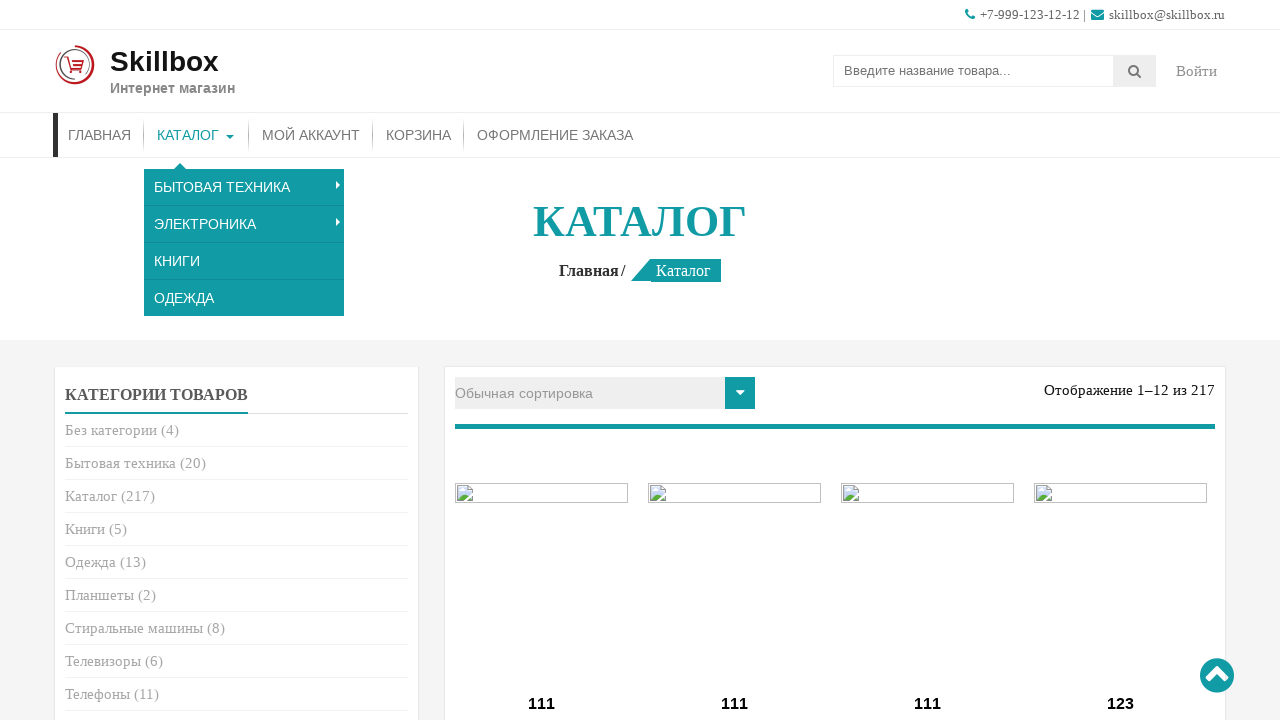

Selected 'По популярности' (By popularity) from sorting dropdown on select[name='orderby']
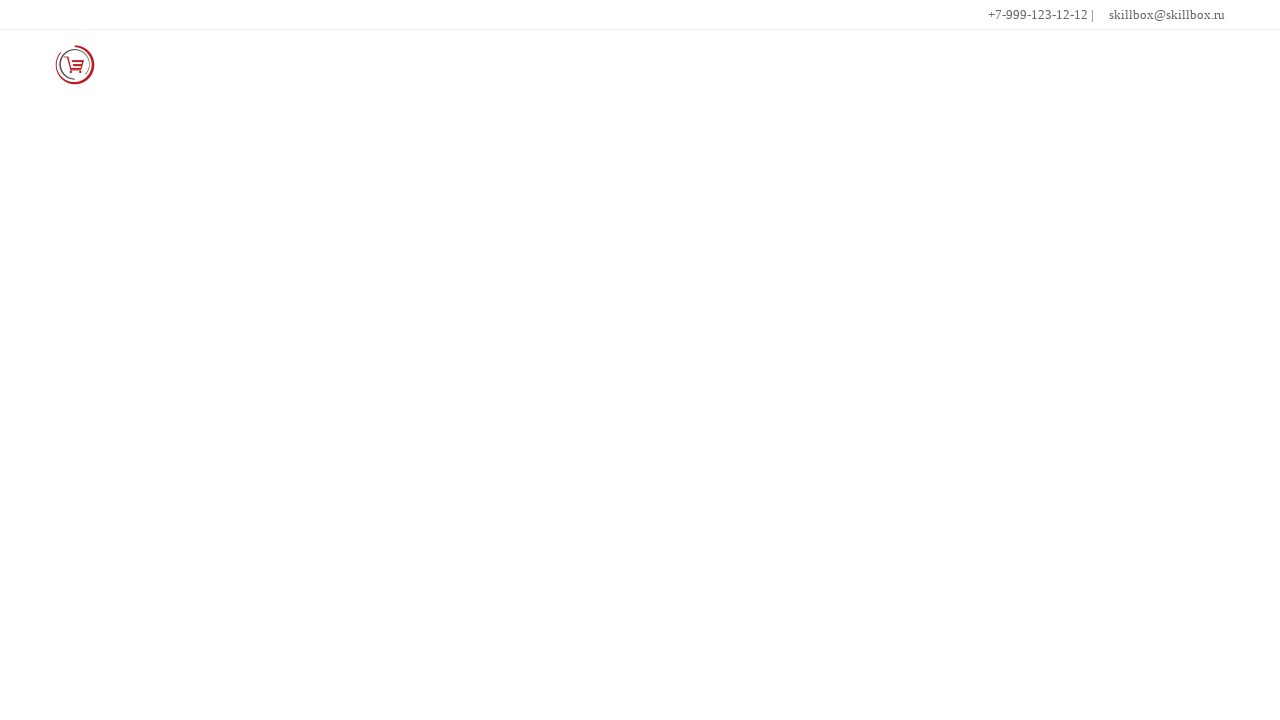

Selected 'Обычная сортировка' (Regular sorting) from sorting dropdown on select[name='orderby']
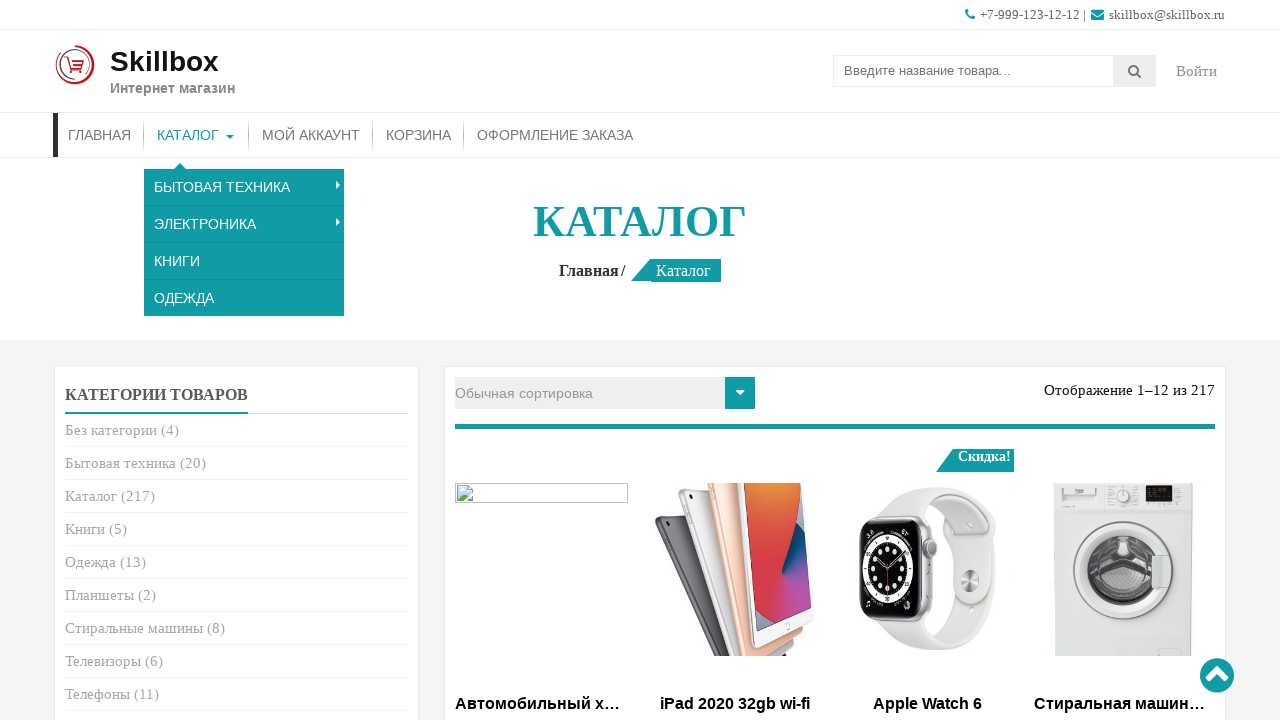

Selected 'По отзывам' (By reviews) from sorting dropdown on select[name='orderby']
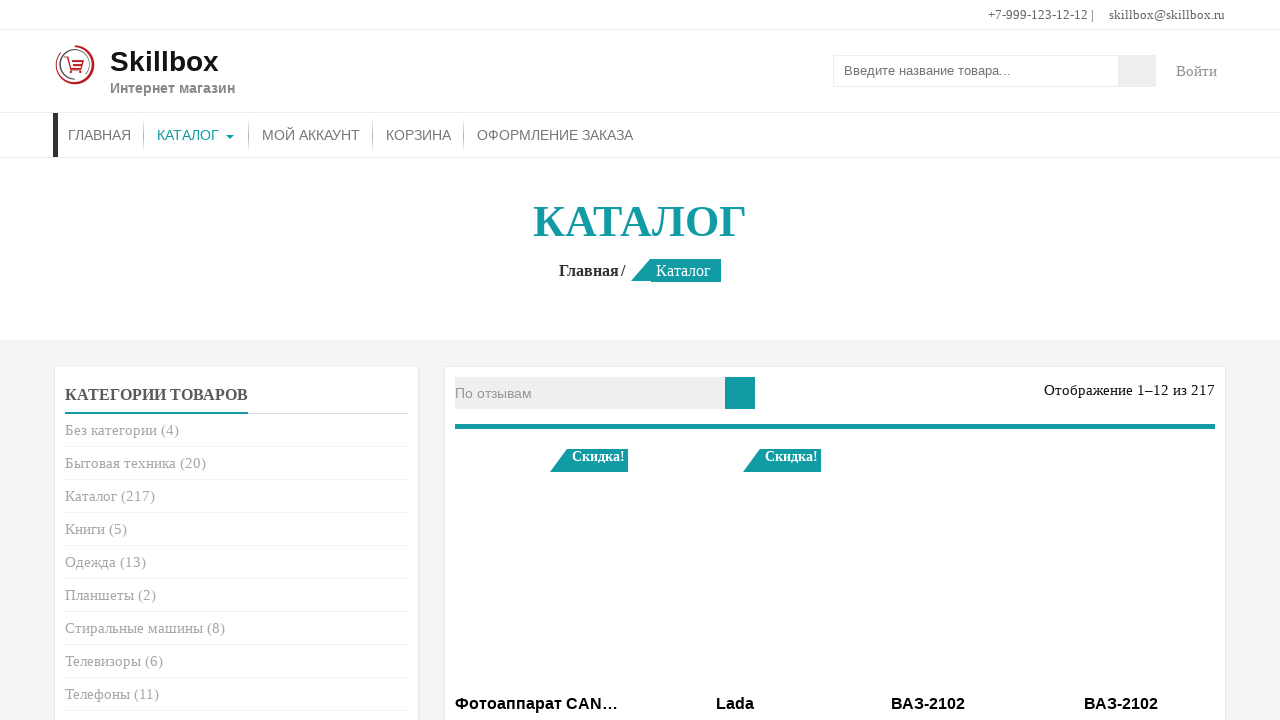

Selected 'Последние' (Latest) from sorting dropdown on select[name='orderby']
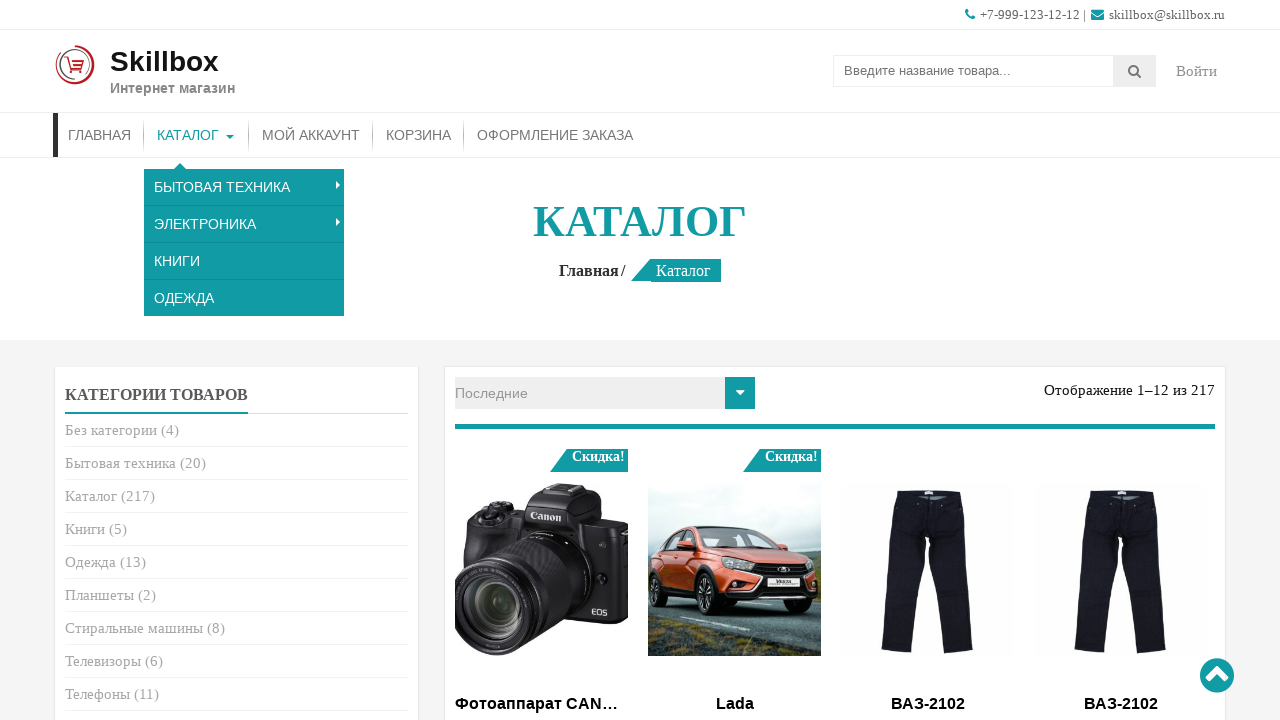

Selected 'По возрастанию цены' (By price ascending) from sorting dropdown on select[name='orderby']
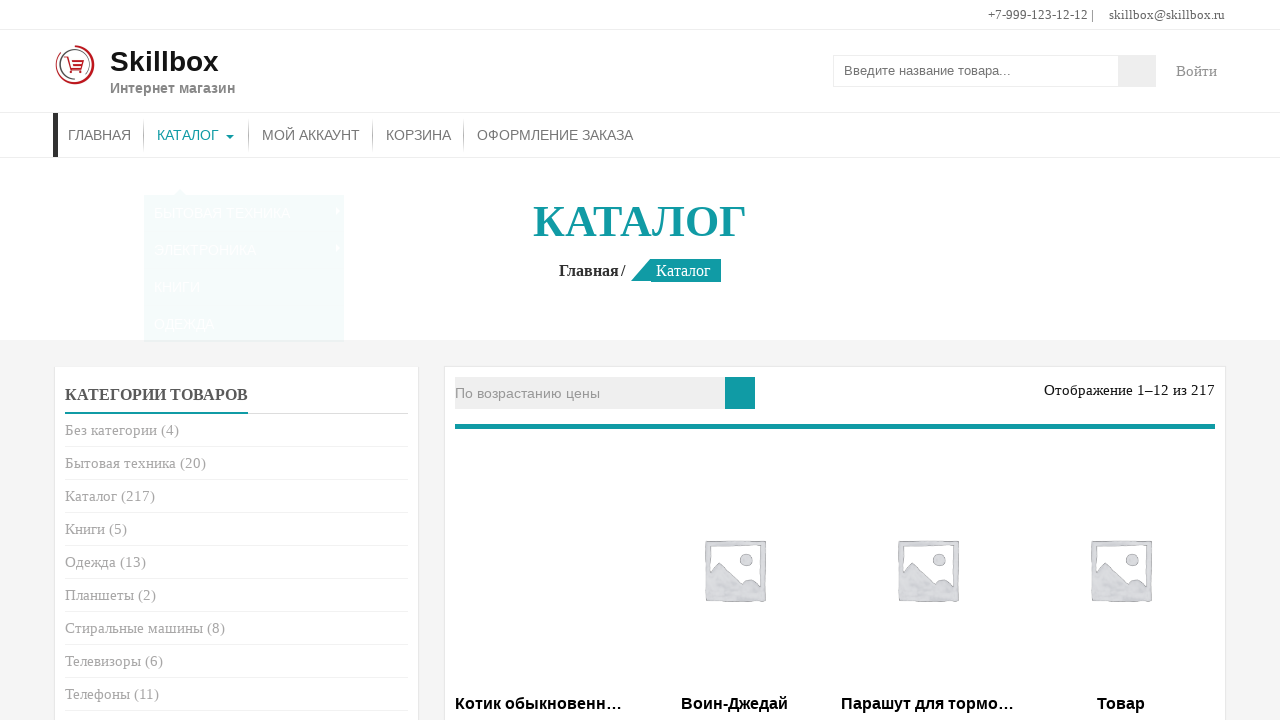

Selected 'По убыванию цены' (By price descending) from sorting dropdown on select[name='orderby']
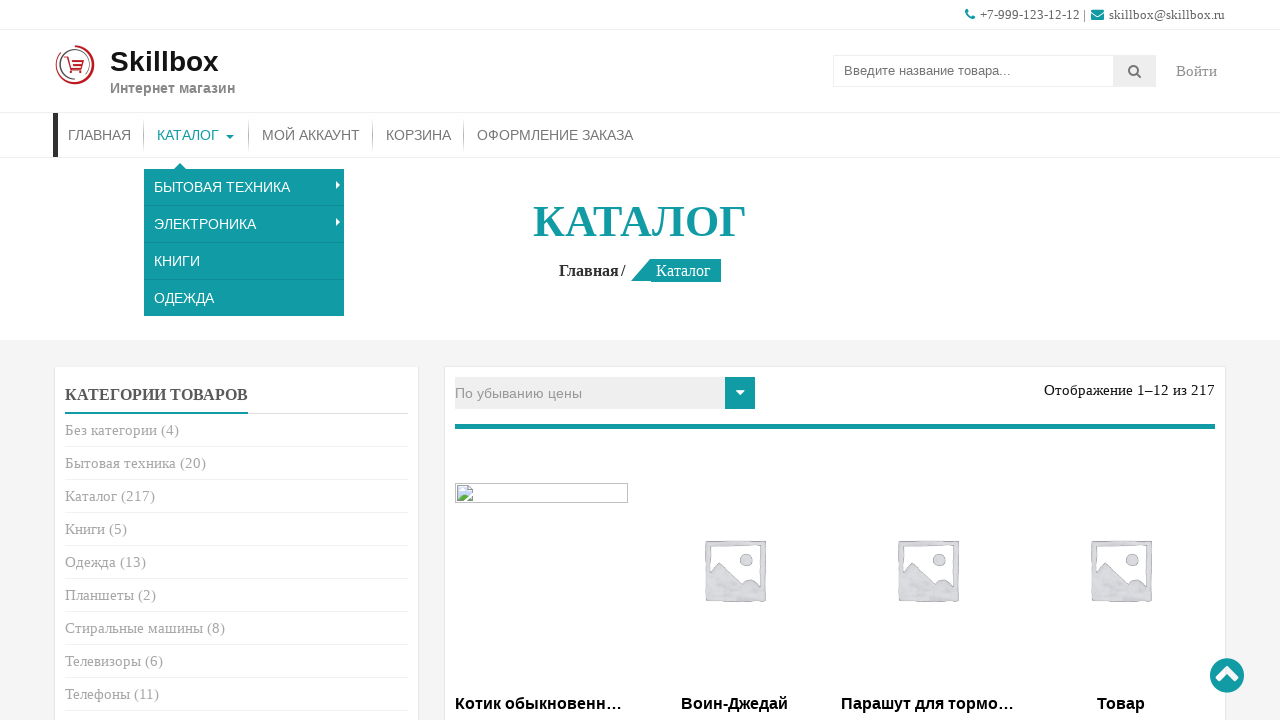

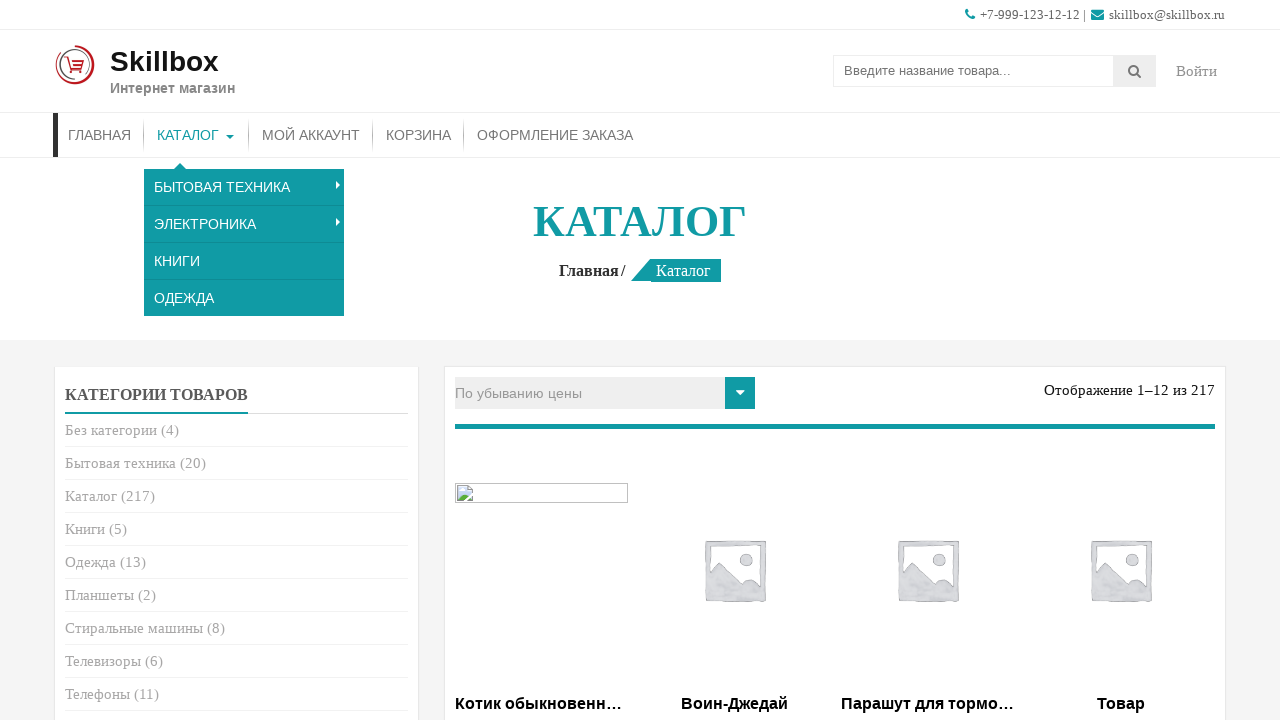